Navigates to a math page and verifies that a button becomes disabled after waiting 10 seconds

Starting URL: http://suninjuly.github.io/math.html

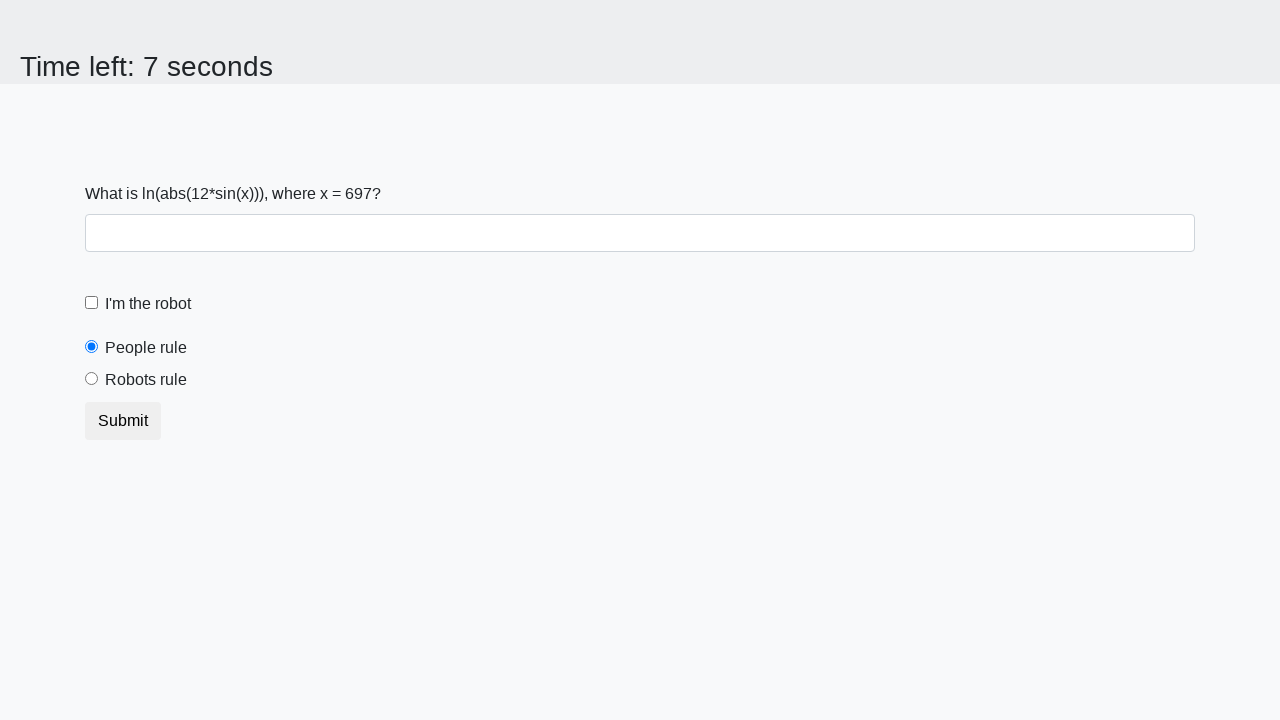

Waited 10 seconds for button to become disabled
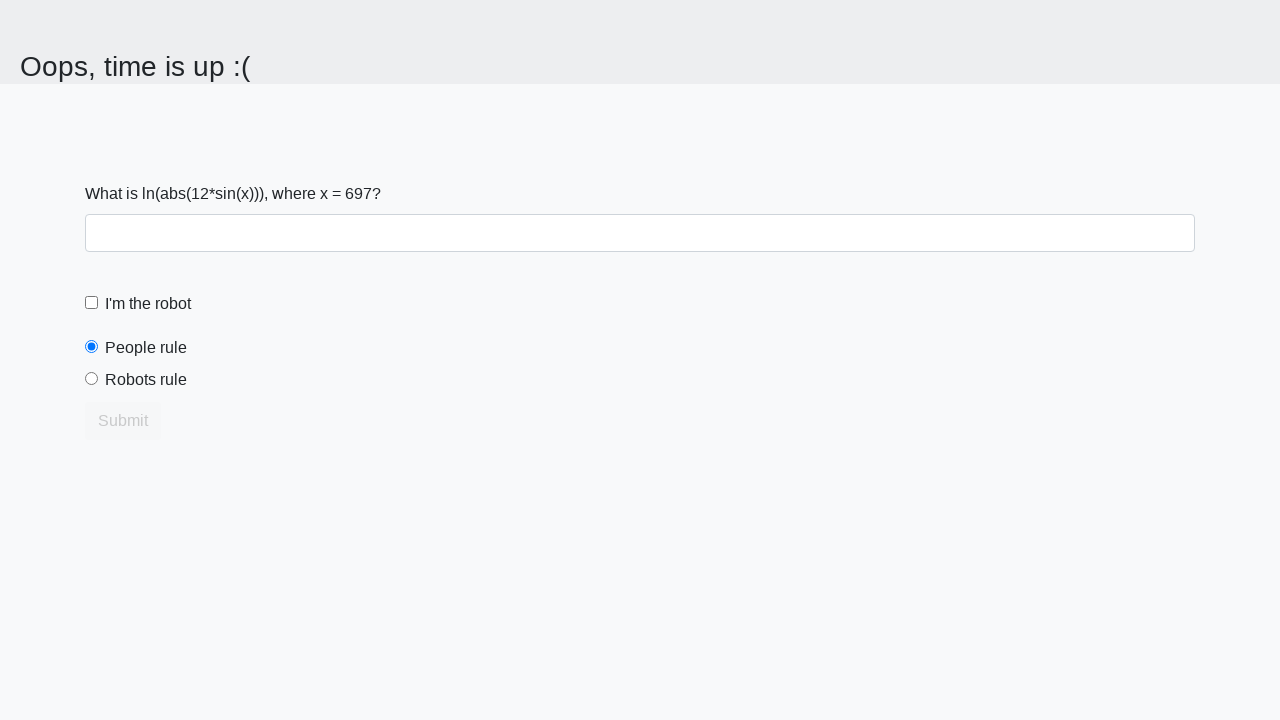

Located the button element
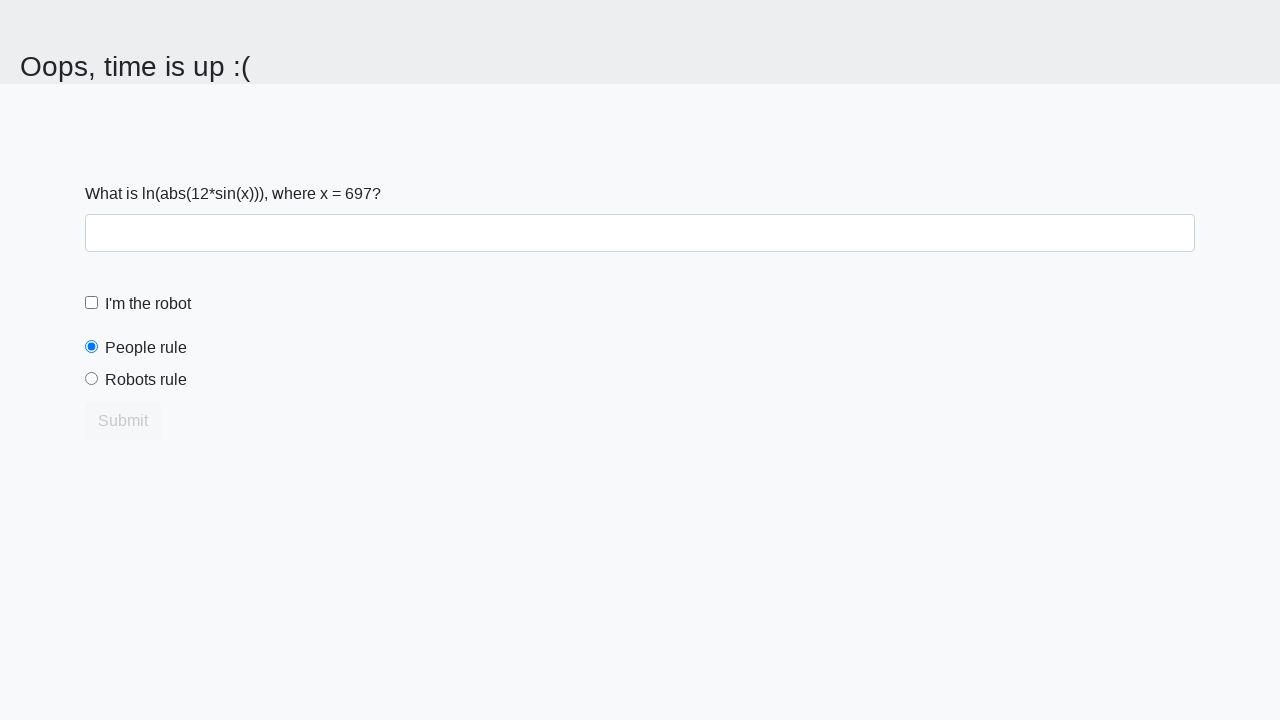

Retrieved disabled attribute from button
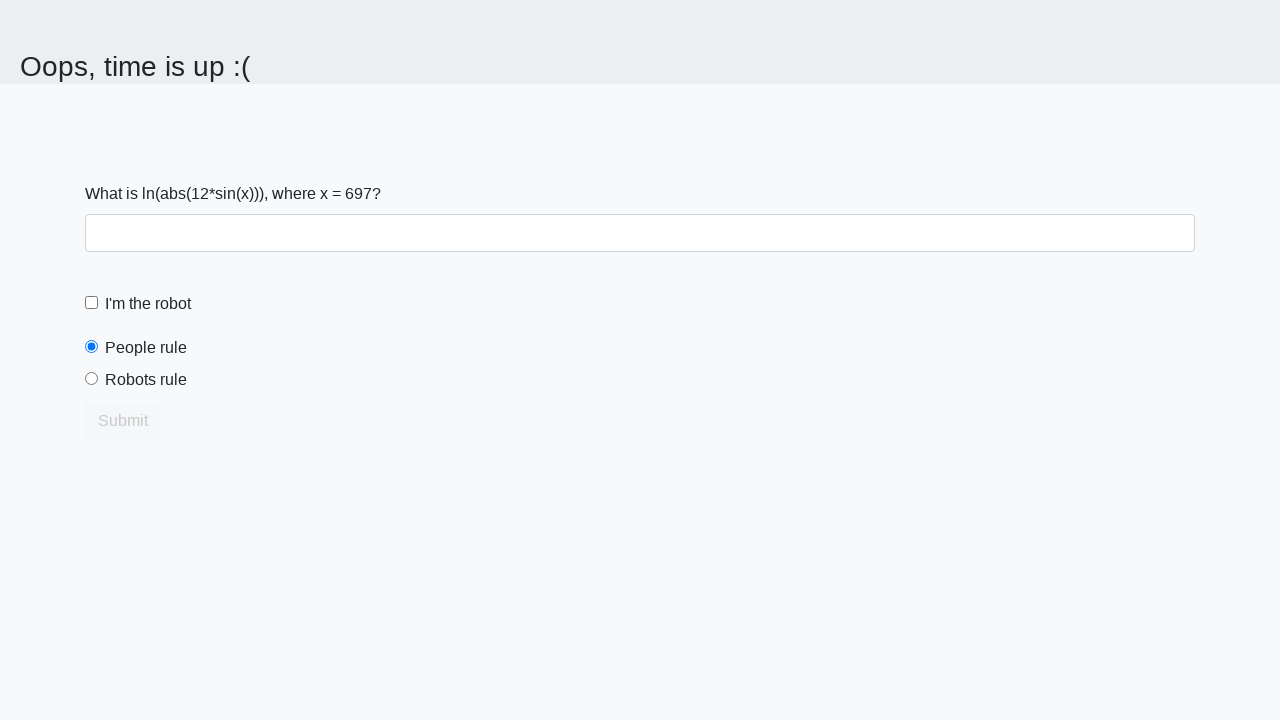

Verified button is disabled after 10 seconds
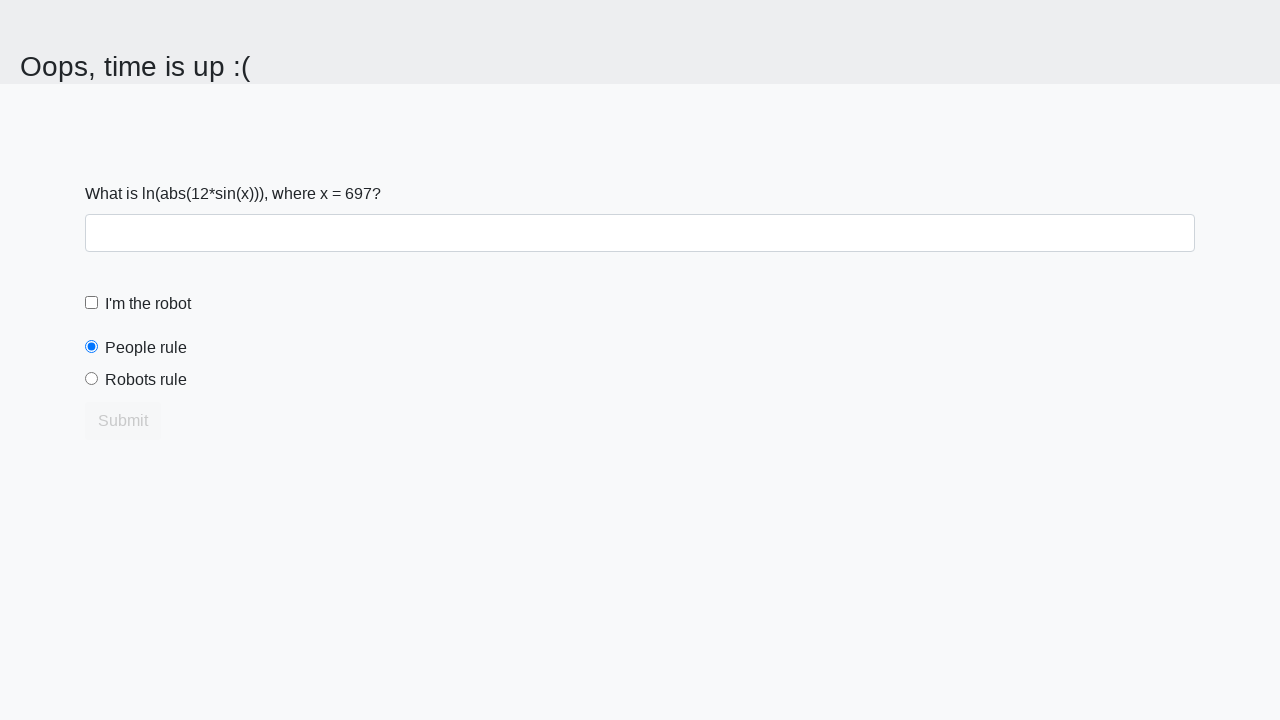

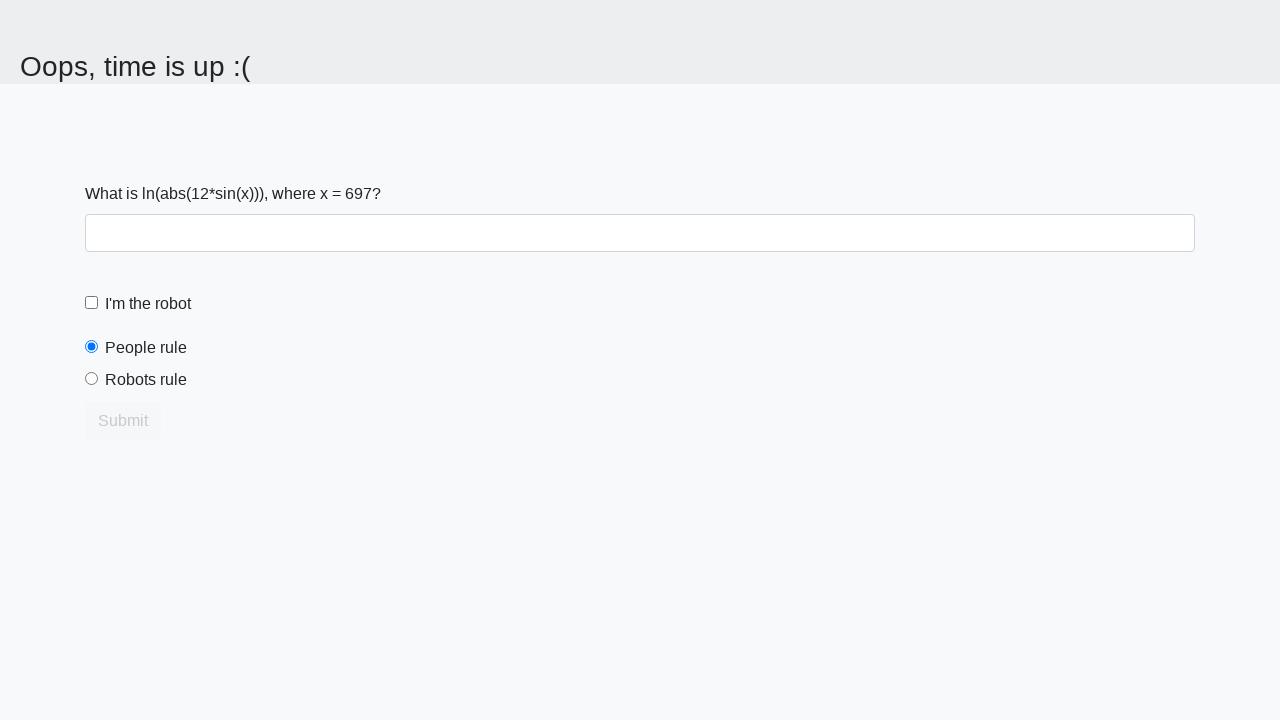